Tests dropdown functionality on a registration form by selecting different options using various methods (by index, value, and visible text) and validating the dropdown contents

Starting URL: https://demo.automationtesting.in/Register.html

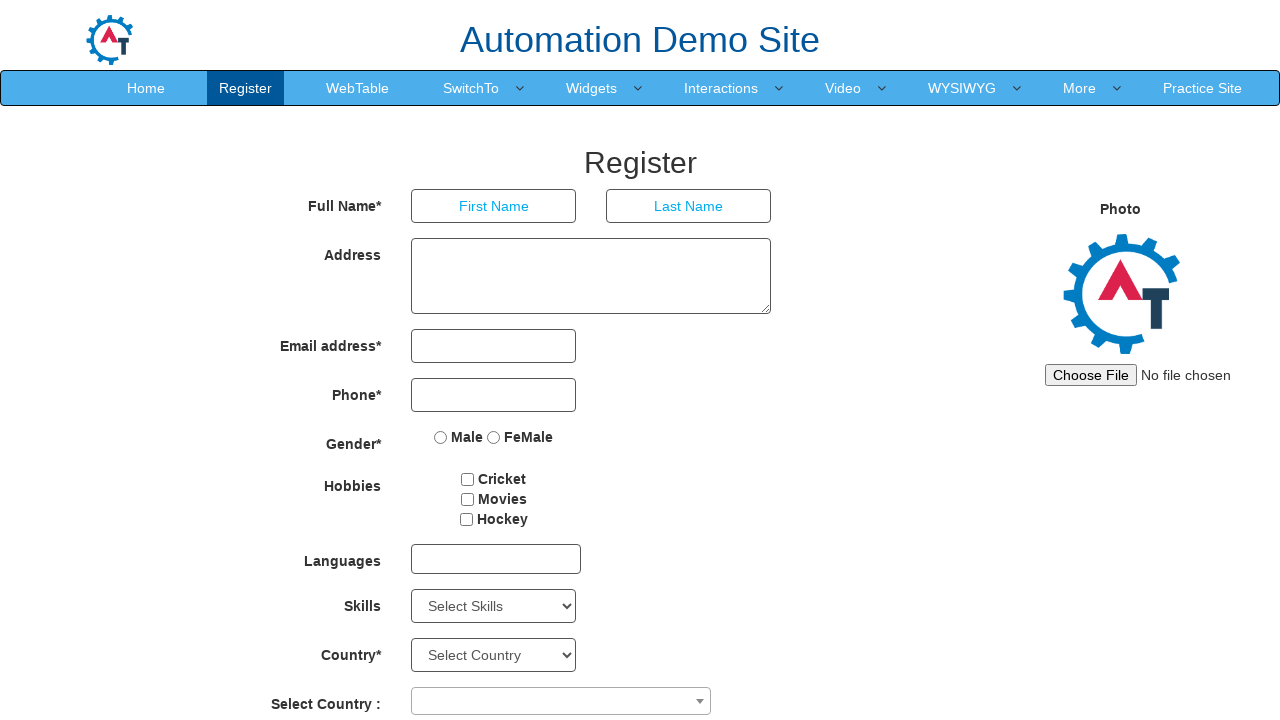

Located the Skills dropdown element
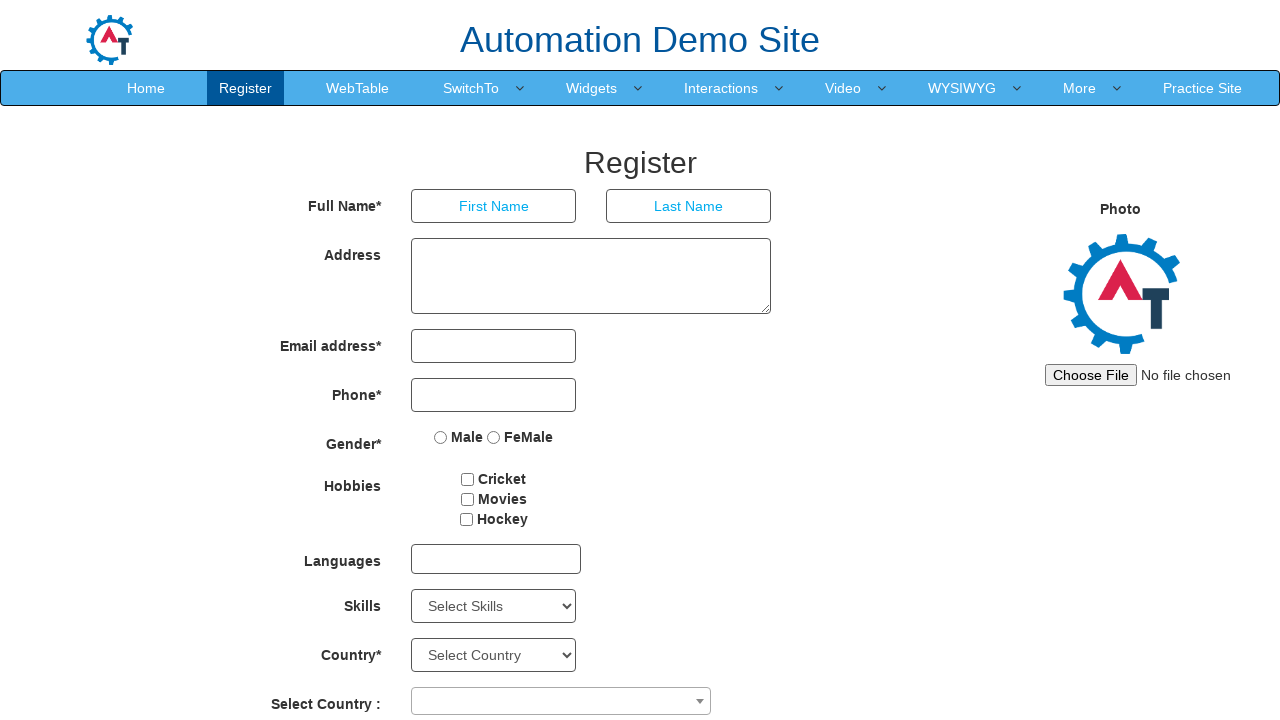

Retrieved all options from the dropdown
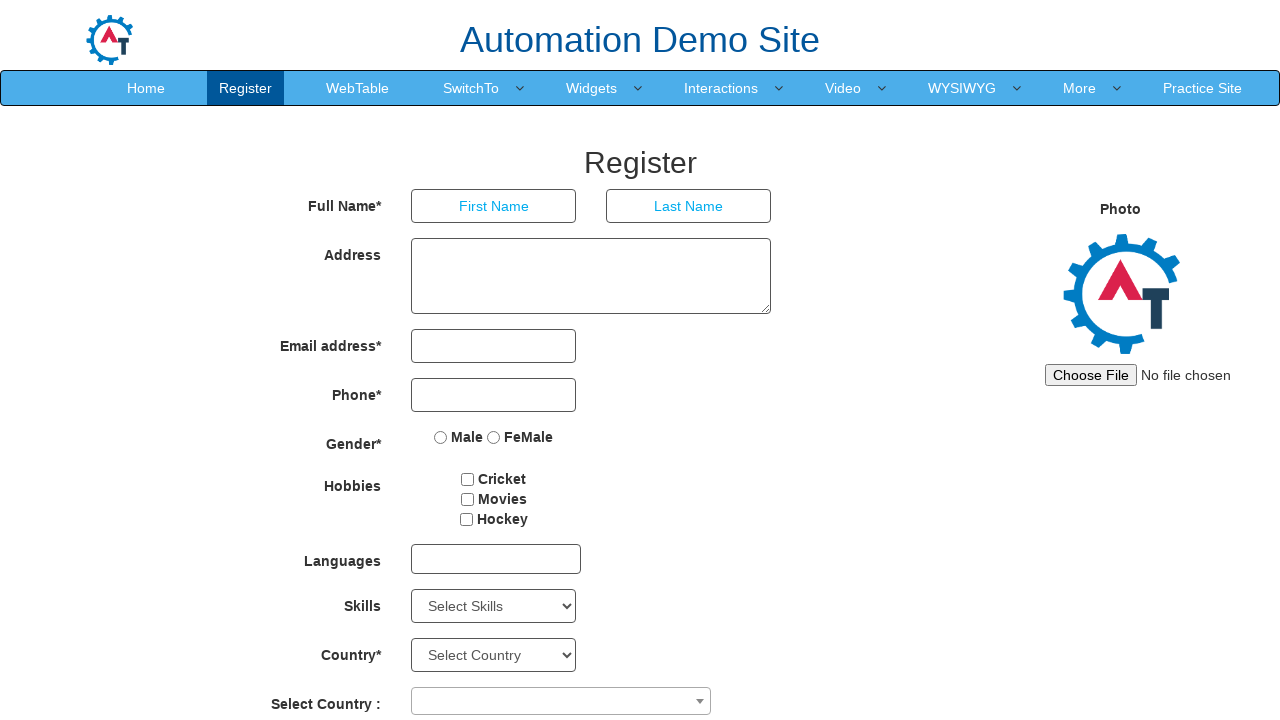

Retrieved default selected option: Select Skills
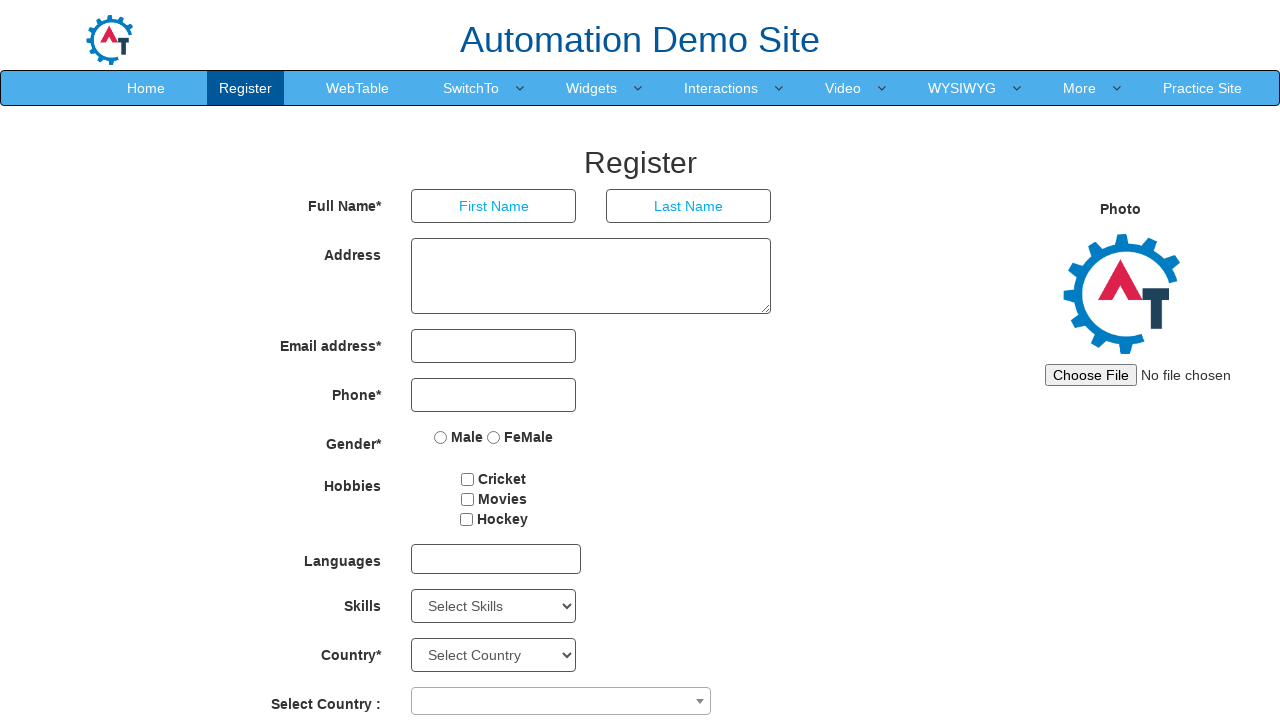

Printed all dropdown options
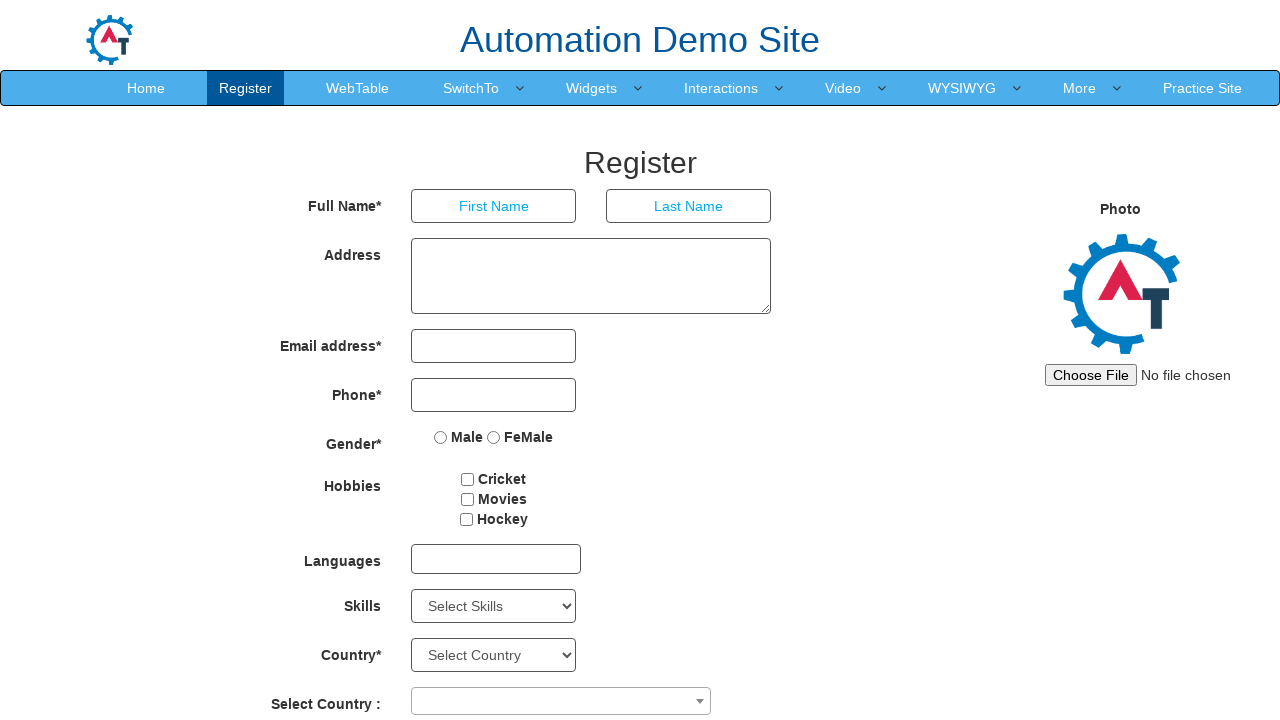

Selected dropdown option by index 2 (3rd option) on #Skills
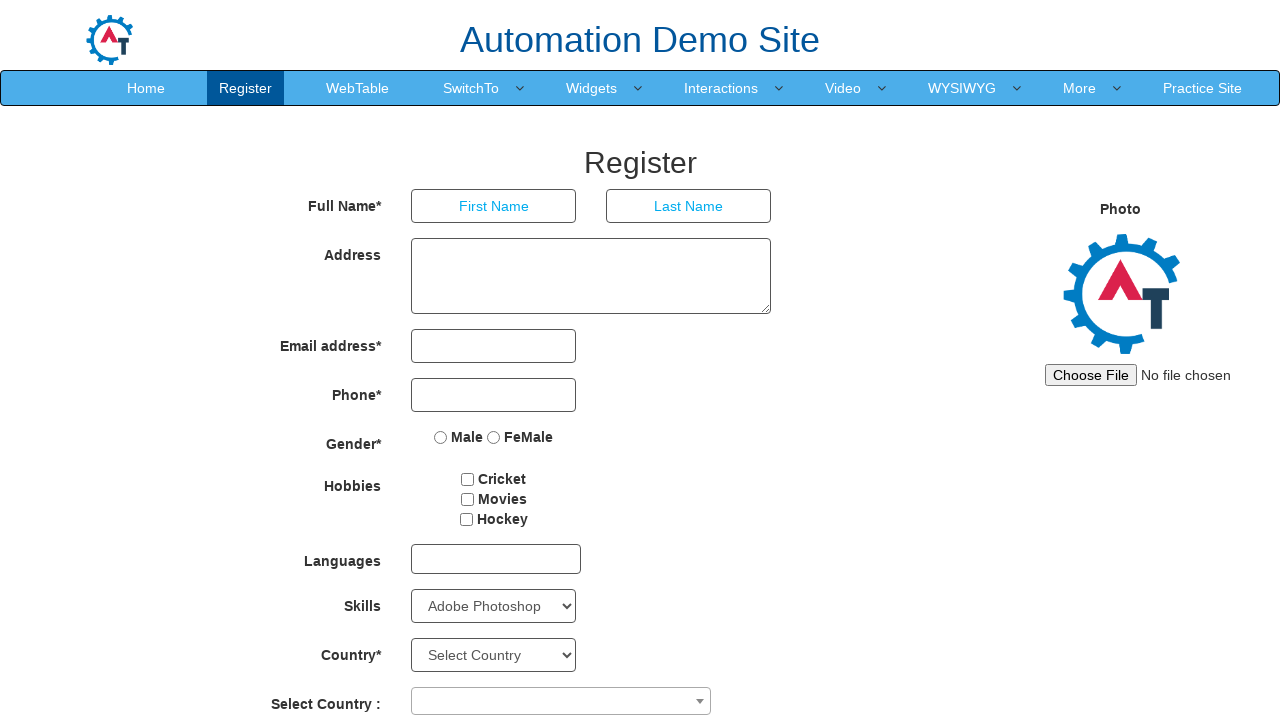

Waited 2000ms after selecting by index
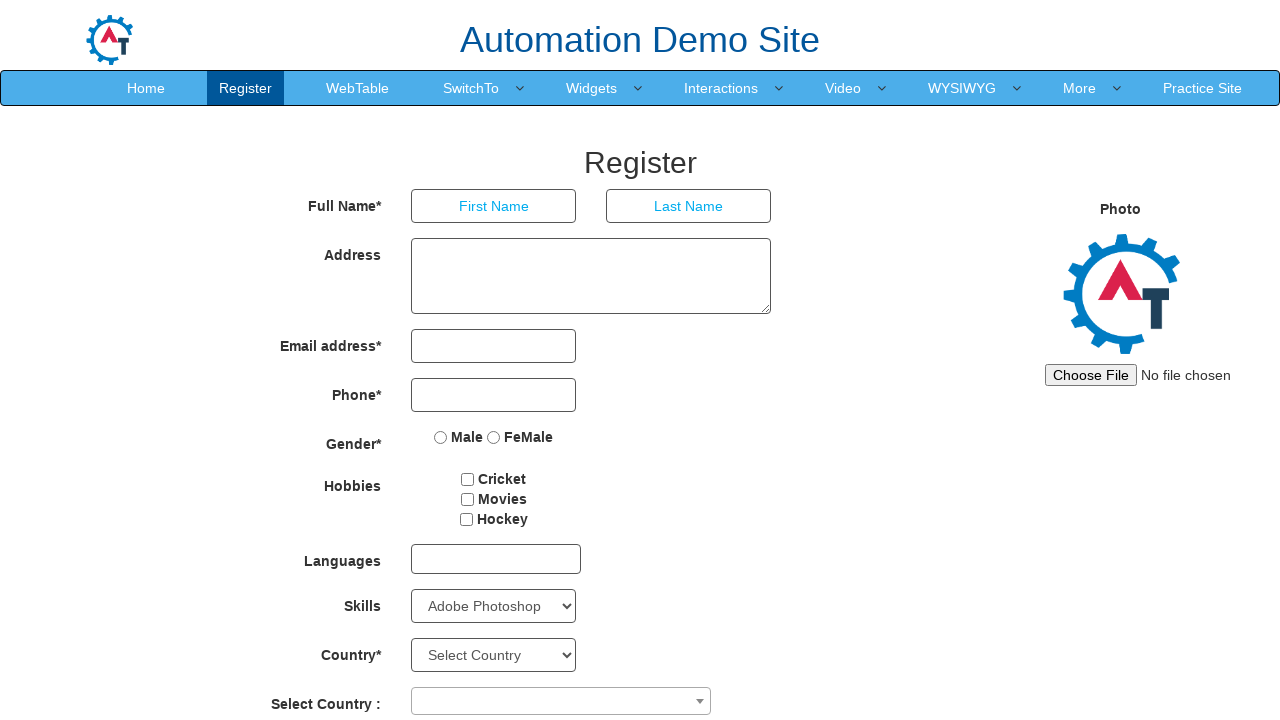

Selected dropdown option by value 'C' on #Skills
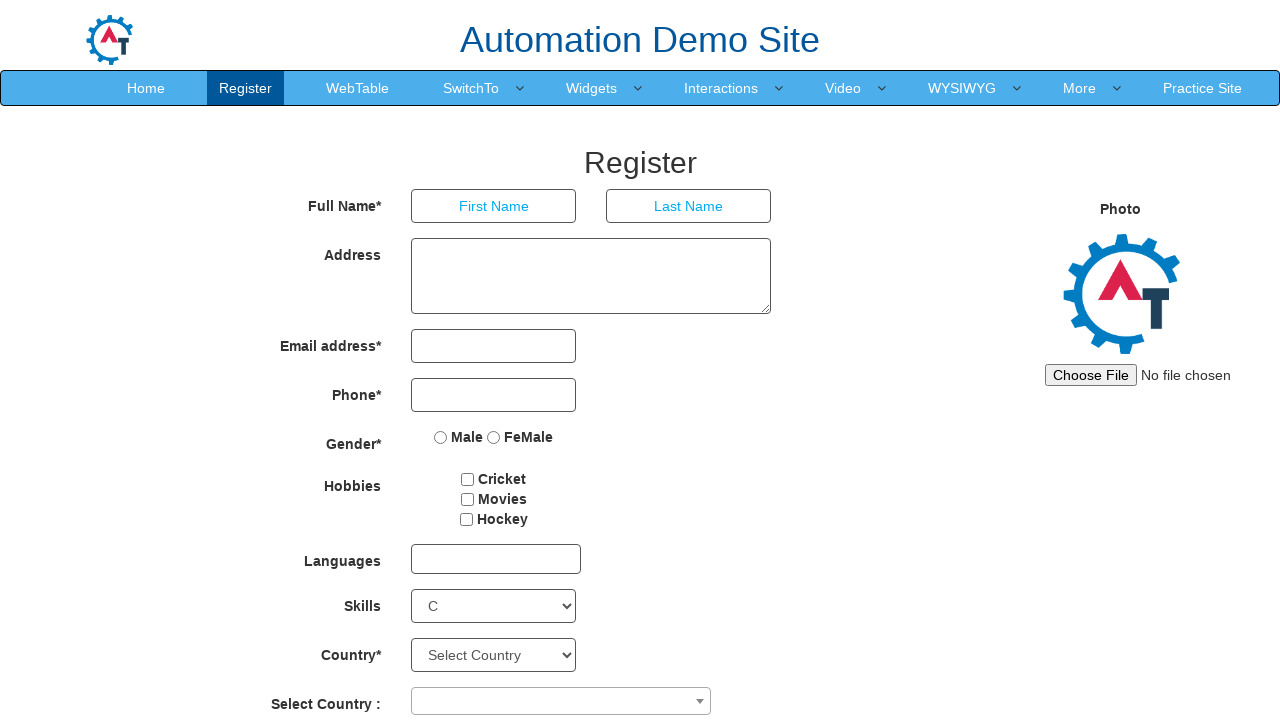

Waited 2000ms after selecting by value
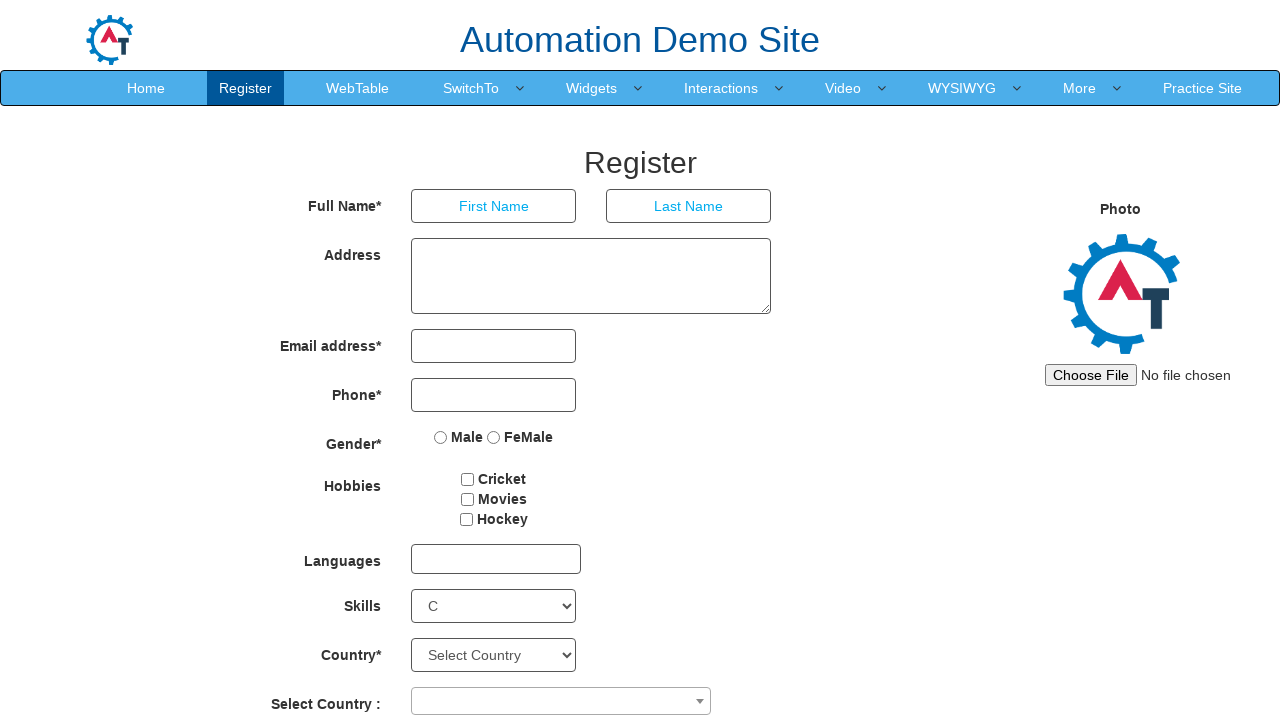

Selected dropdown option by visible text 'Documentation' on #Skills
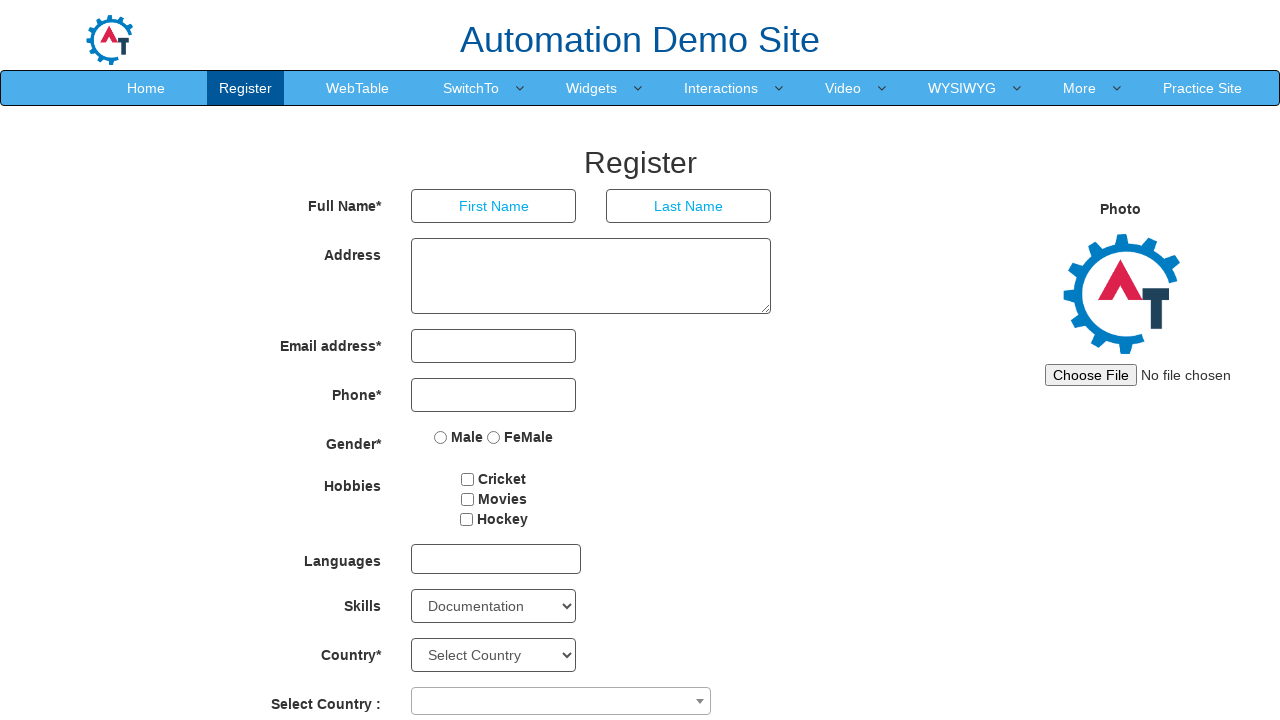

Retrieved current selected option: Documentation
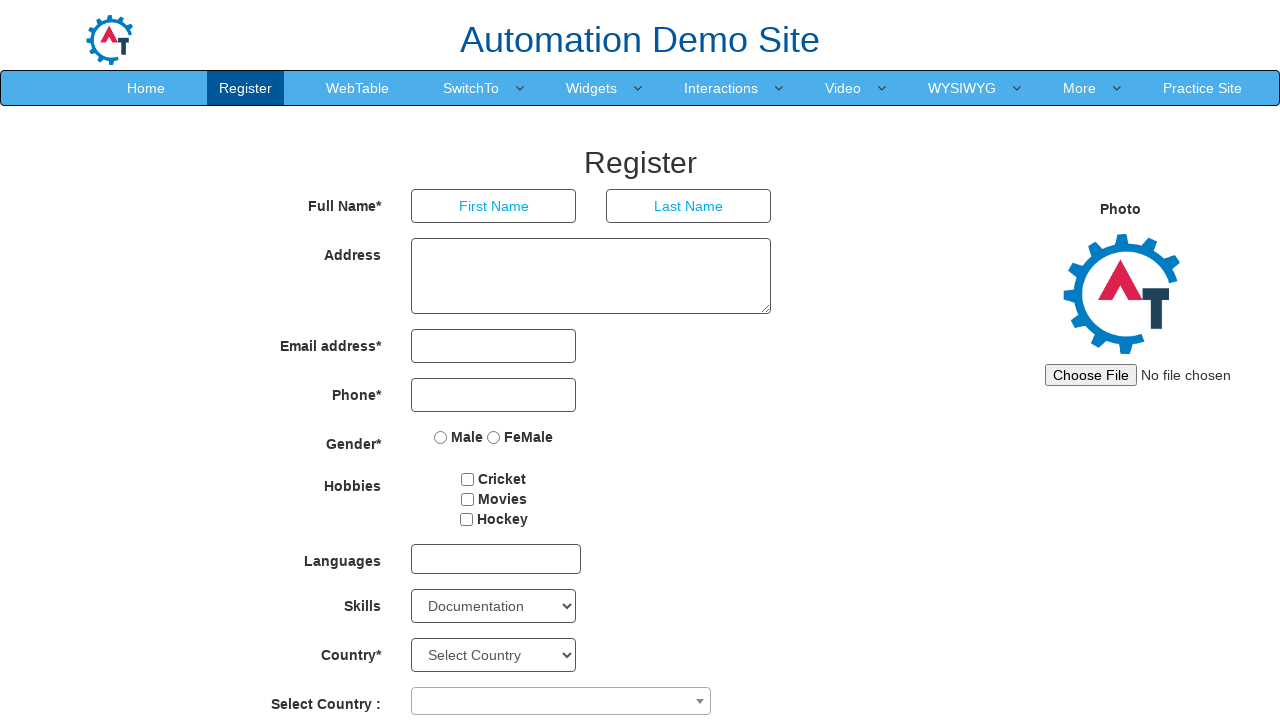

Extracted all skill options from dropdown into actual_skills list
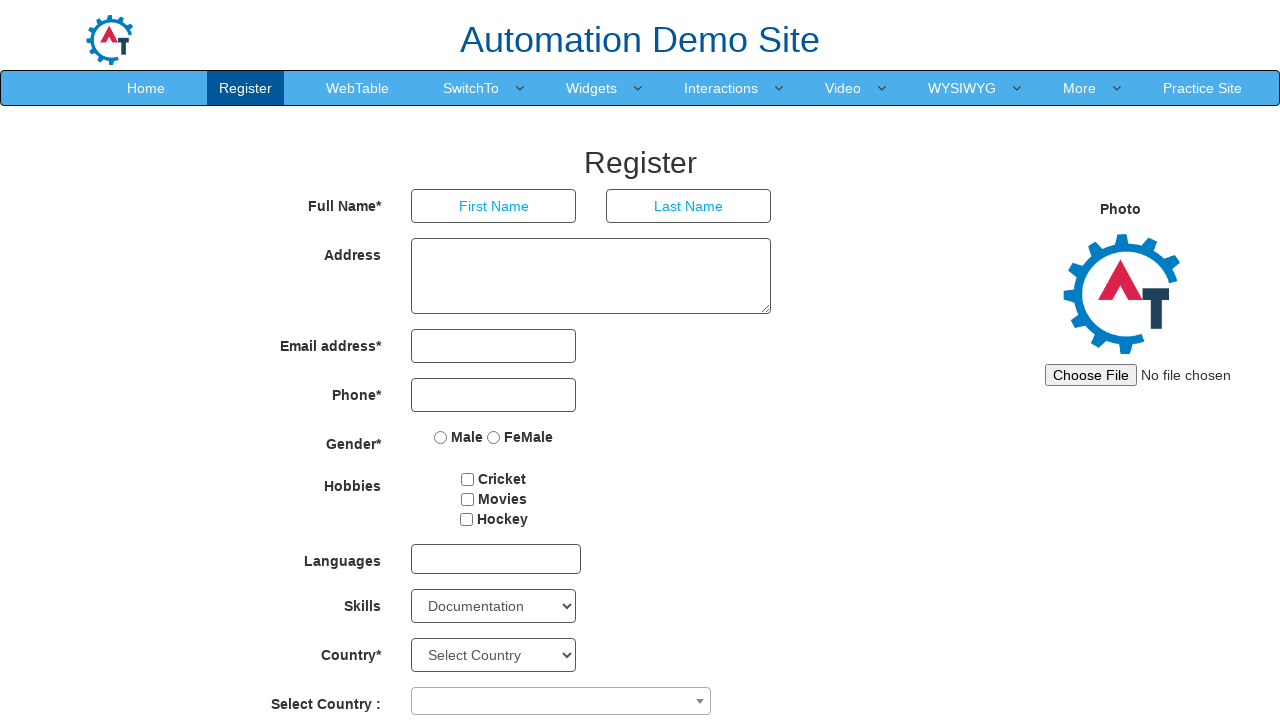

Validated skill order match: True
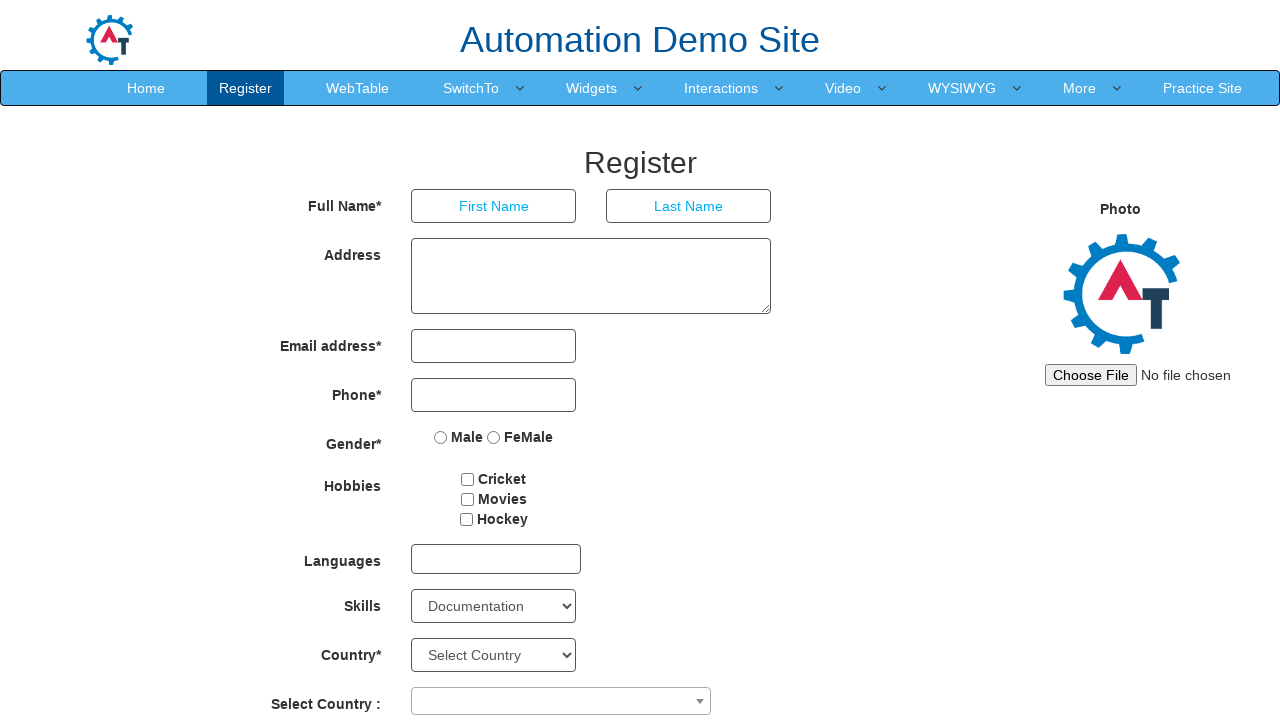

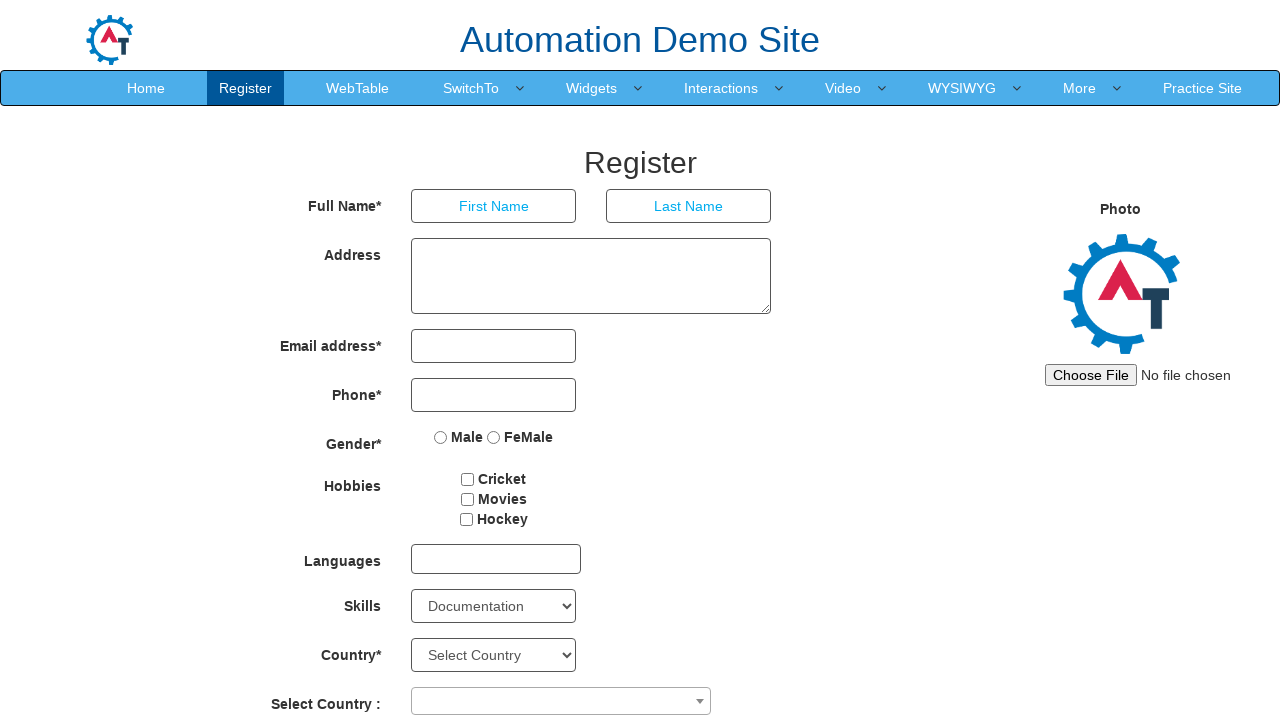